Tests opening the Advanced Search page from the GitHub search page

Starting URL: https://github.com/search

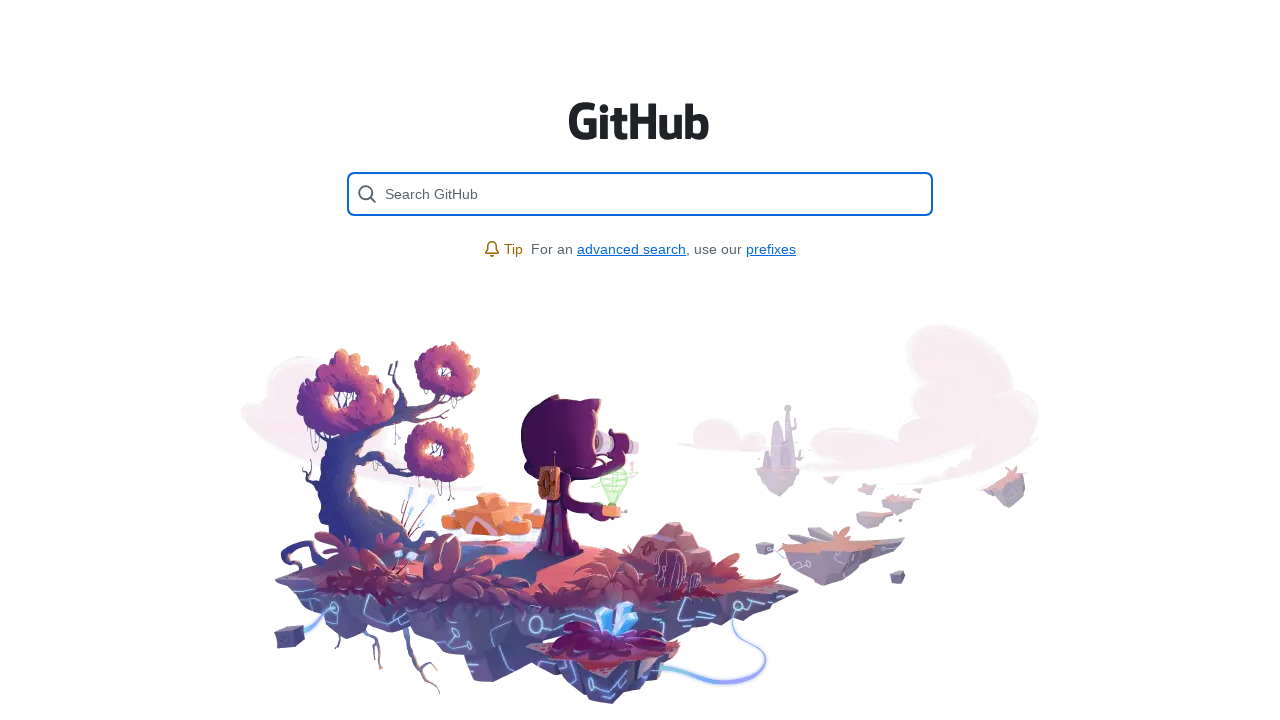

Clicked on Advanced search link at (632, 249) on a:has-text('Advanced search')
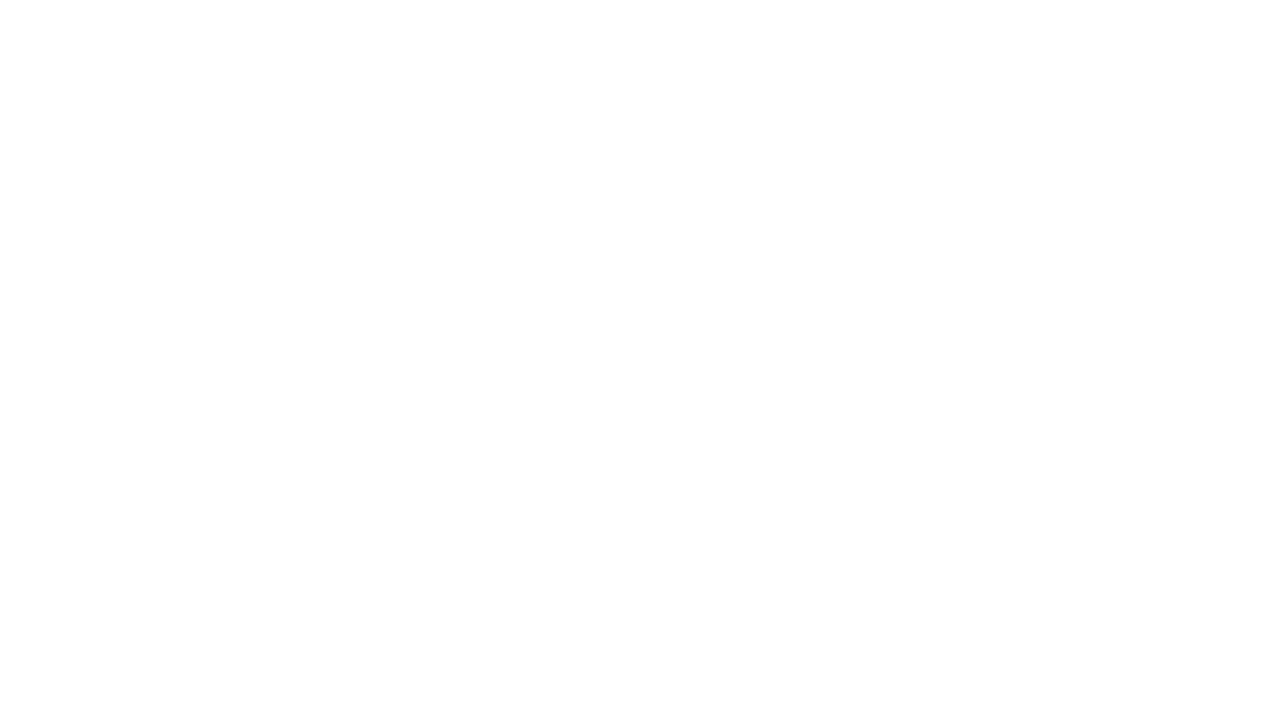

Advanced options heading appeared on the Advanced Search page
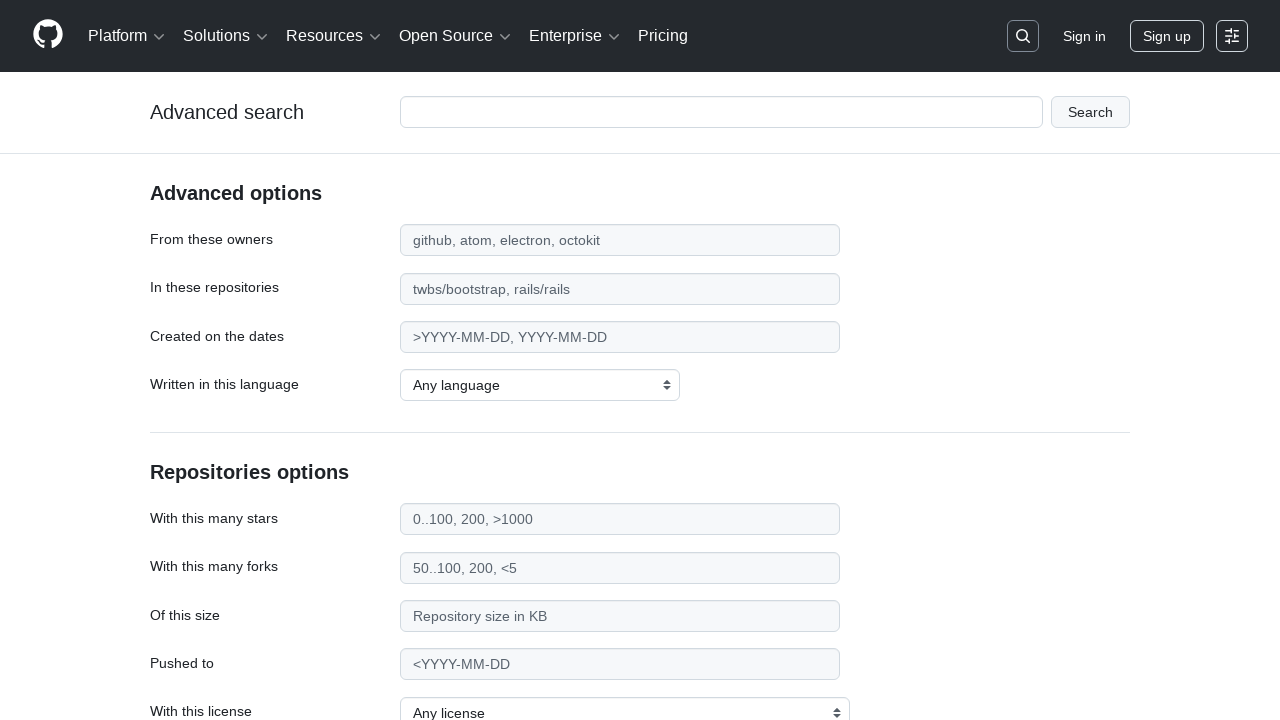

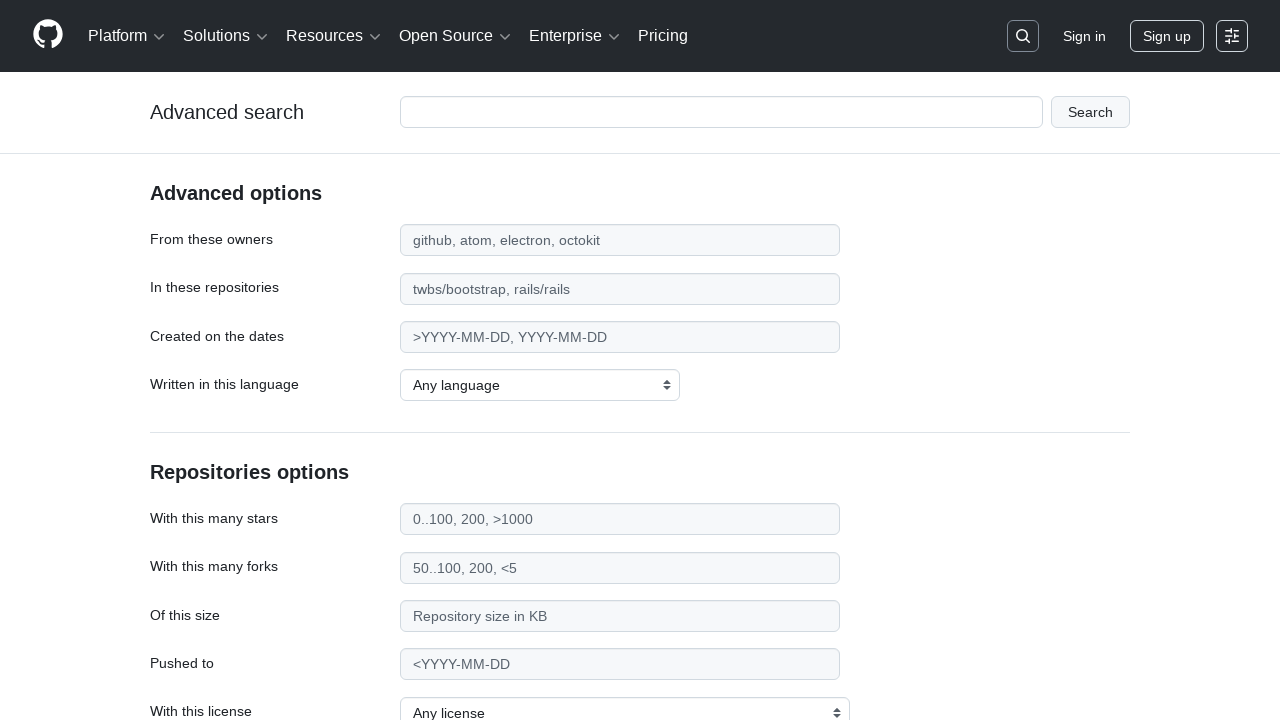